Tests keyboard key press functionality by typing text in uppercase (with SHIFT held down) followed by lowercase text into an input field on a key press test page.

Starting URL: https://the-internet.herokuapp.com/key_presses

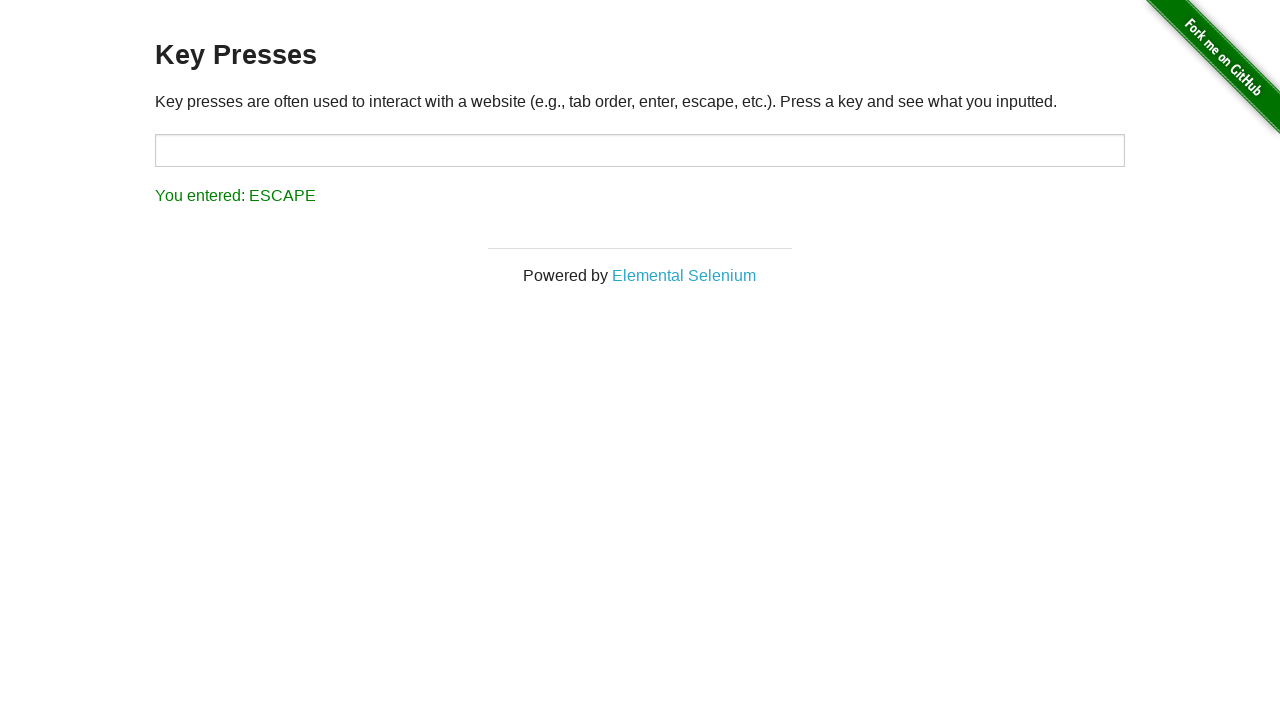

Located the target input field
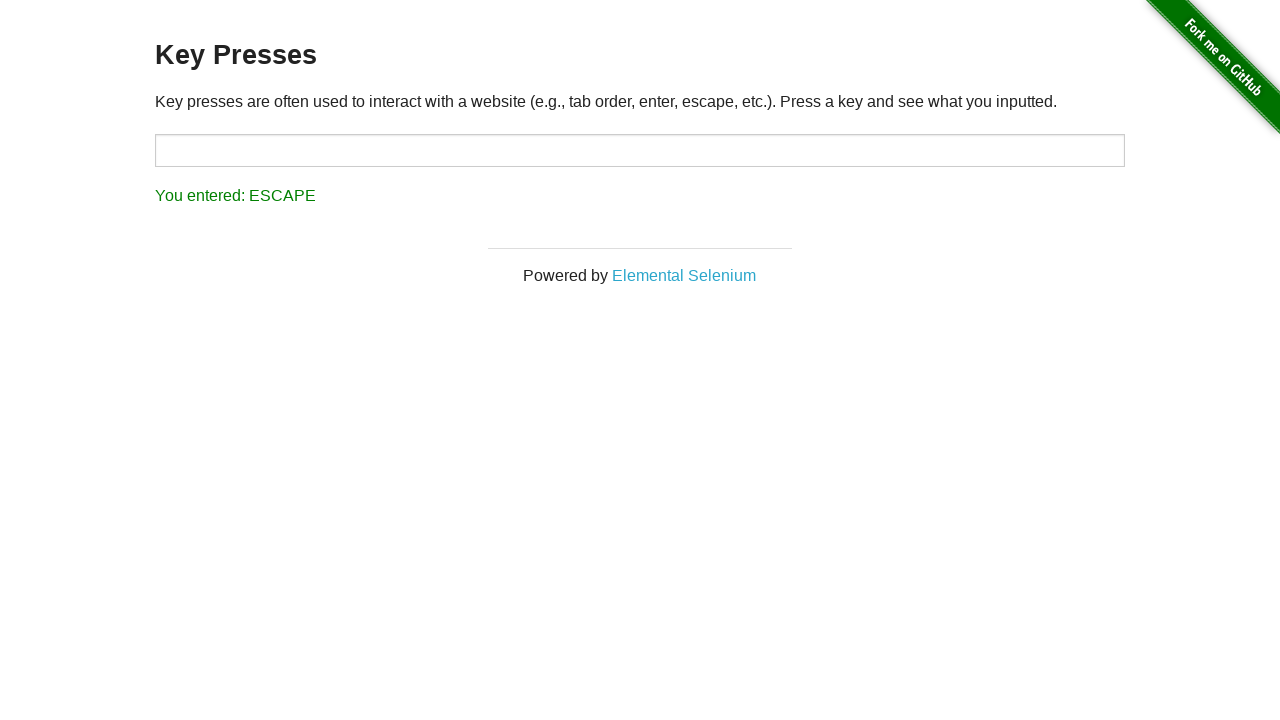

Pressed Shift+U on input#target
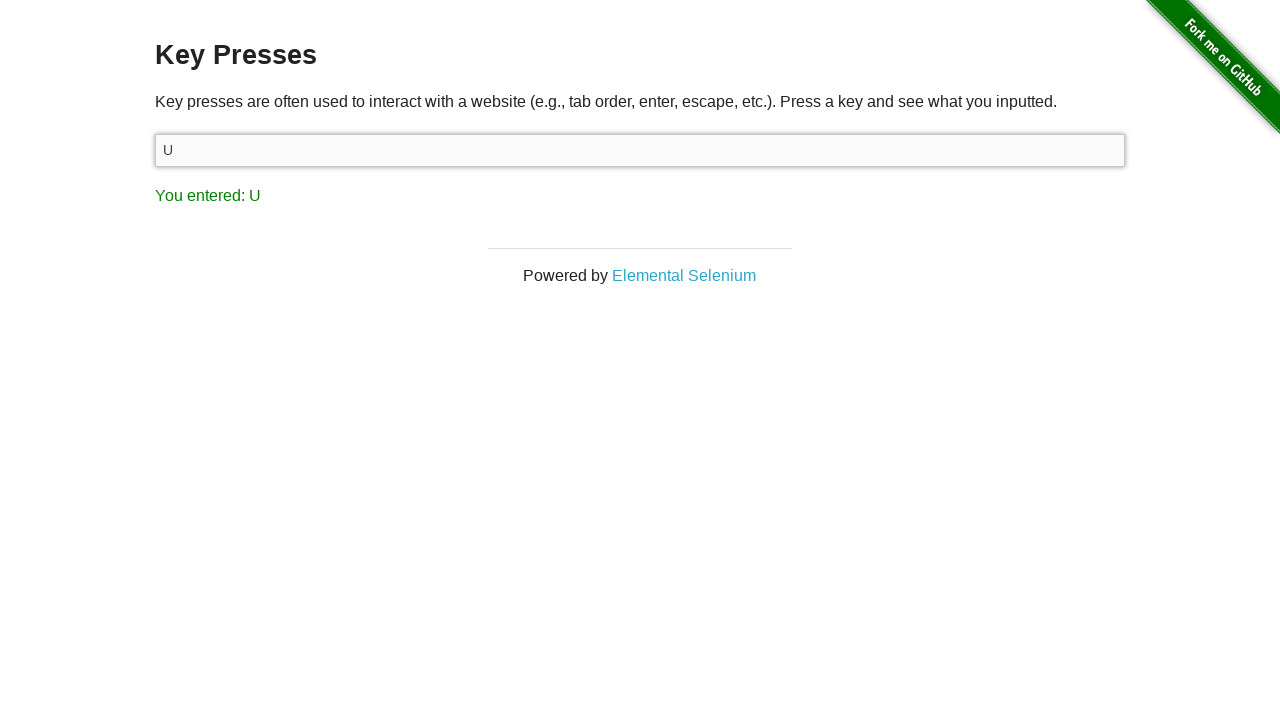

Pressed Shift+P on input#target
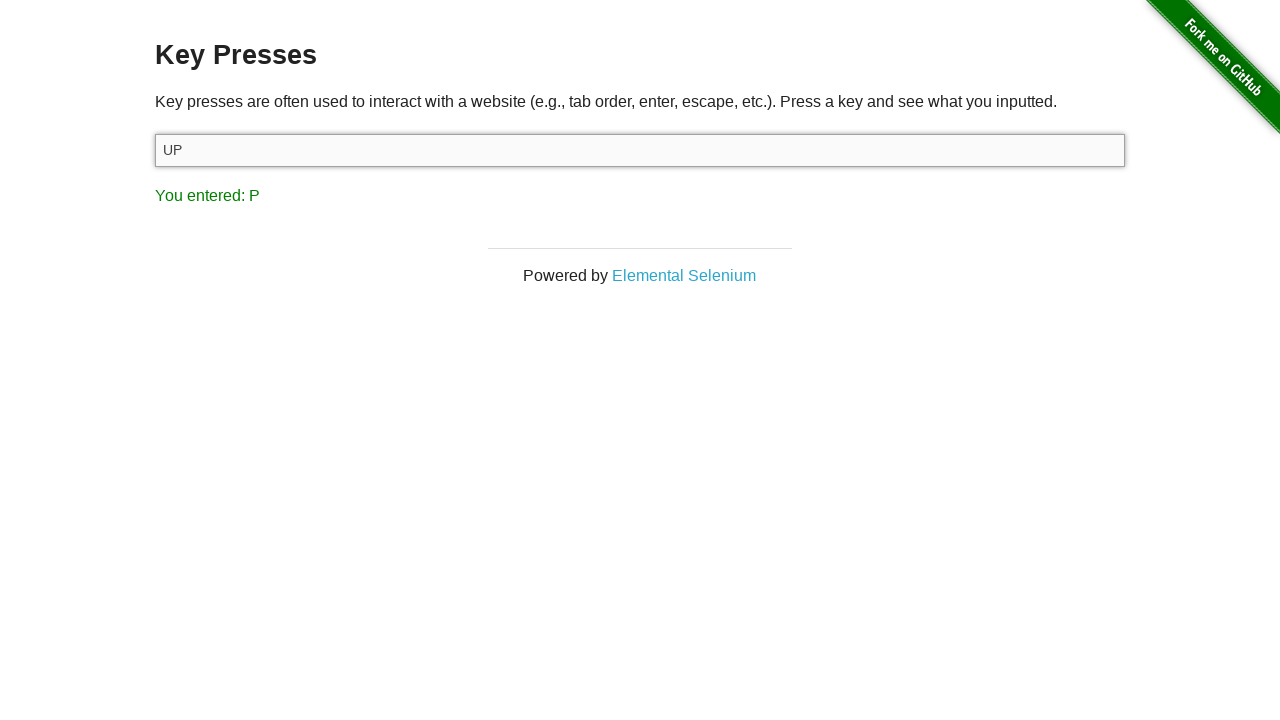

Pressed Shift+P on input#target
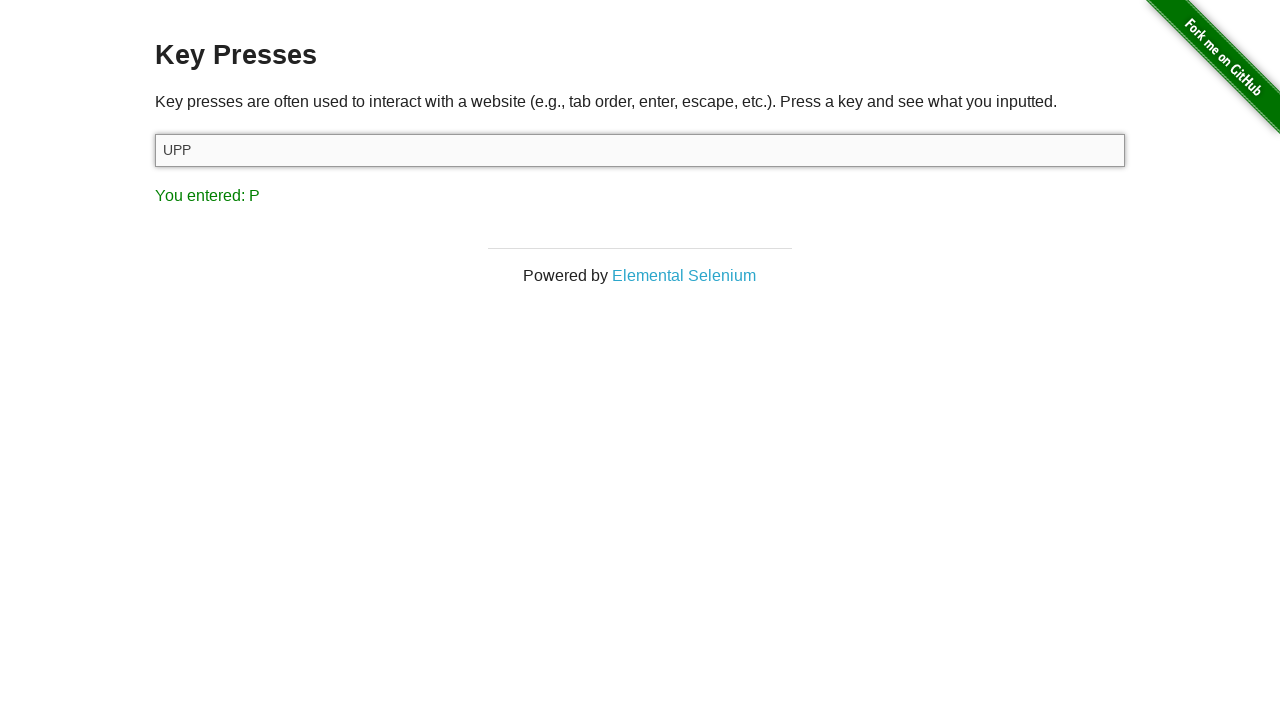

Pressed Shift+E on input#target
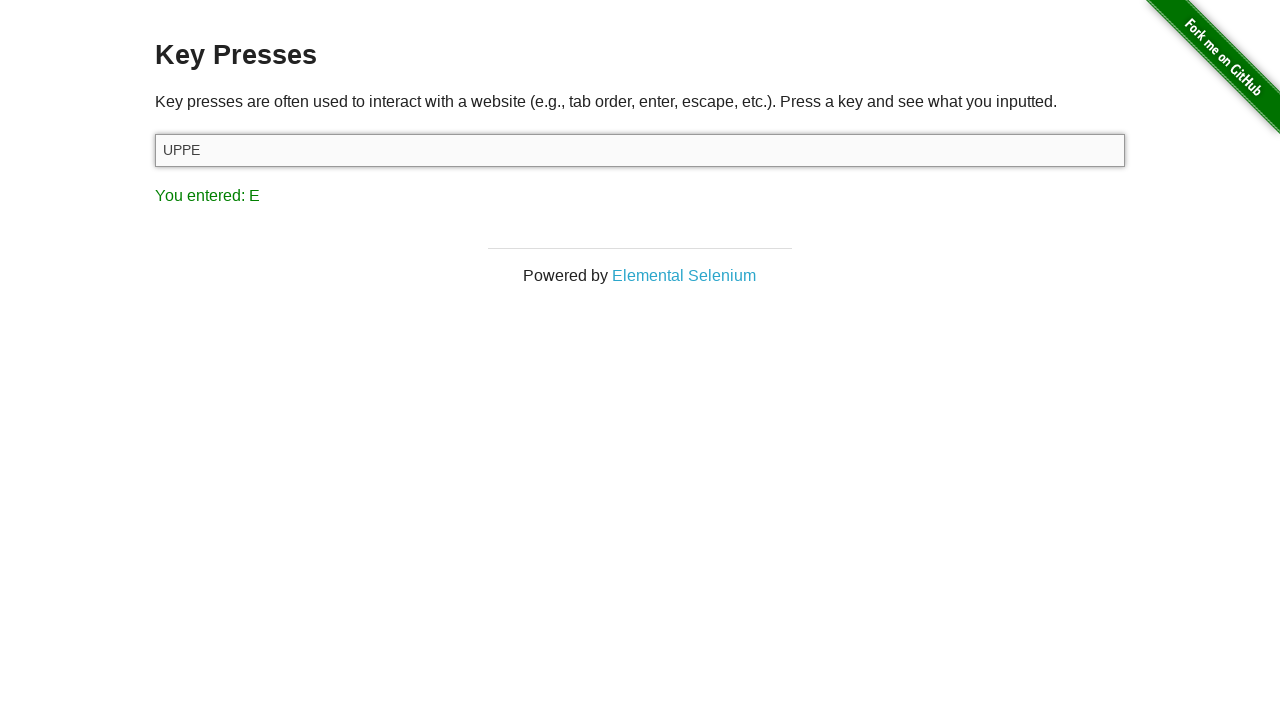

Pressed Shift+R on input#target
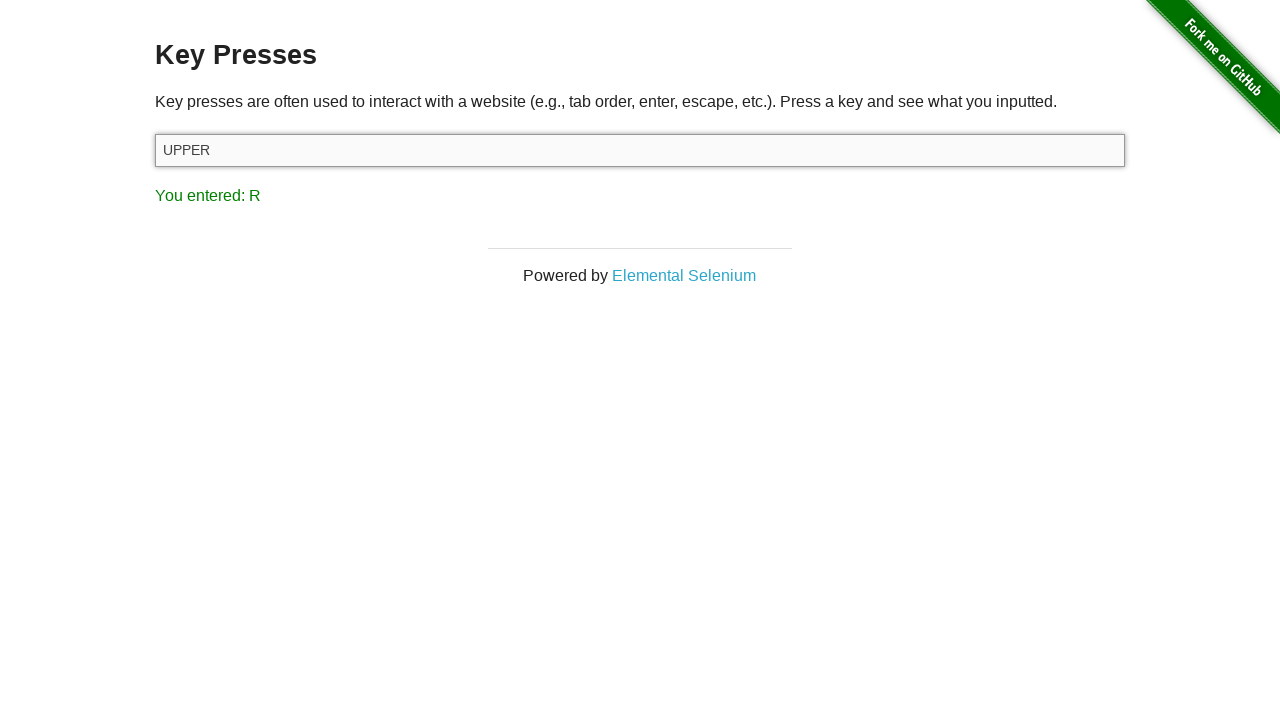

Pressed Shift+Space on input#target
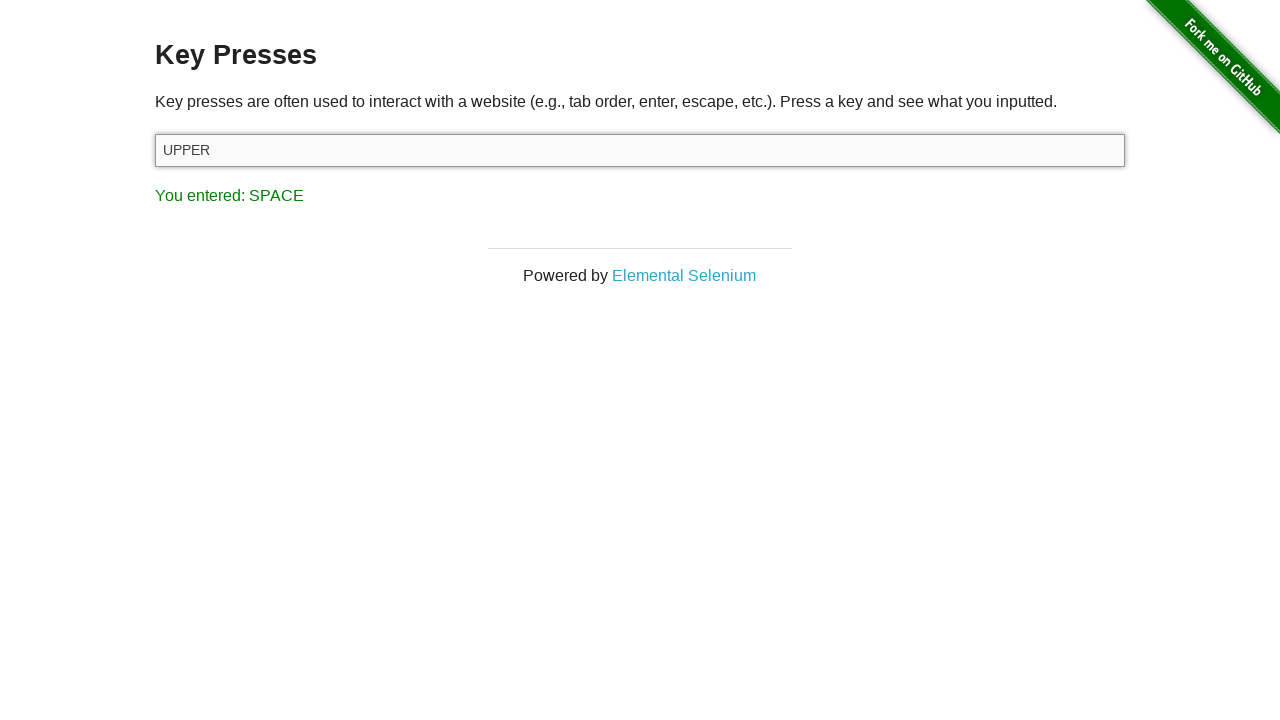

Pressed Shift+C on input#target
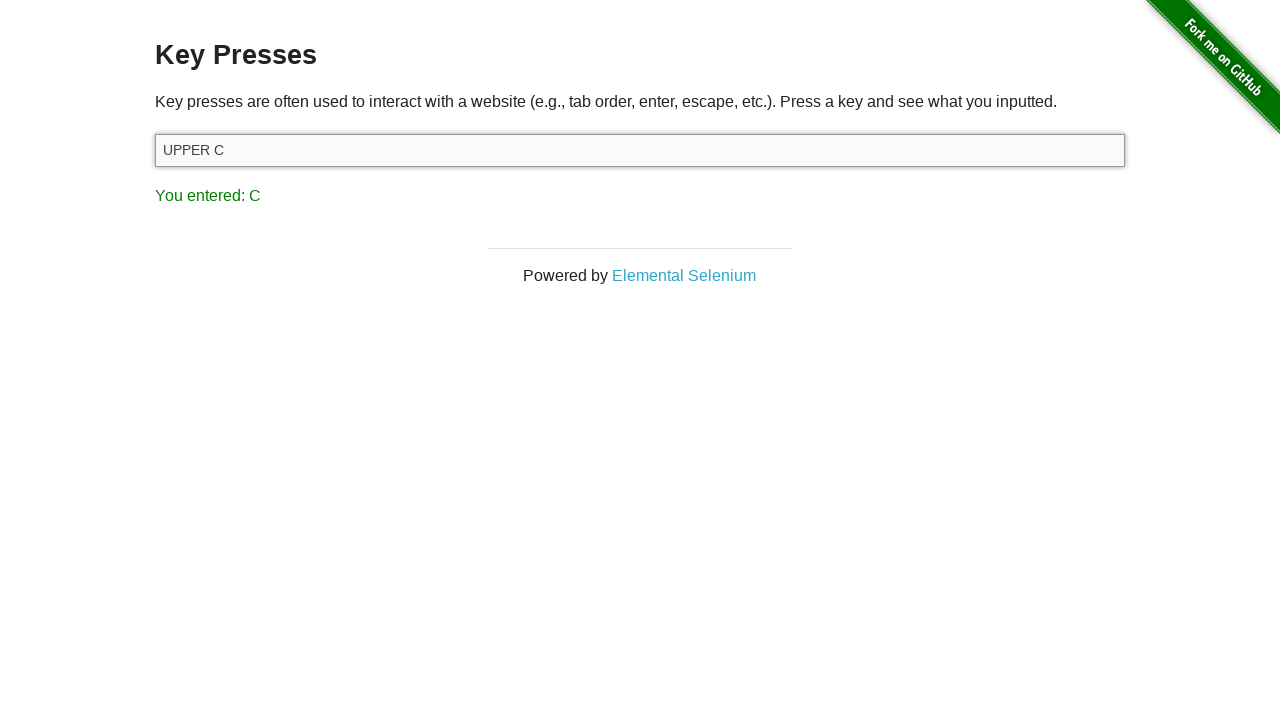

Pressed Shift+A on input#target
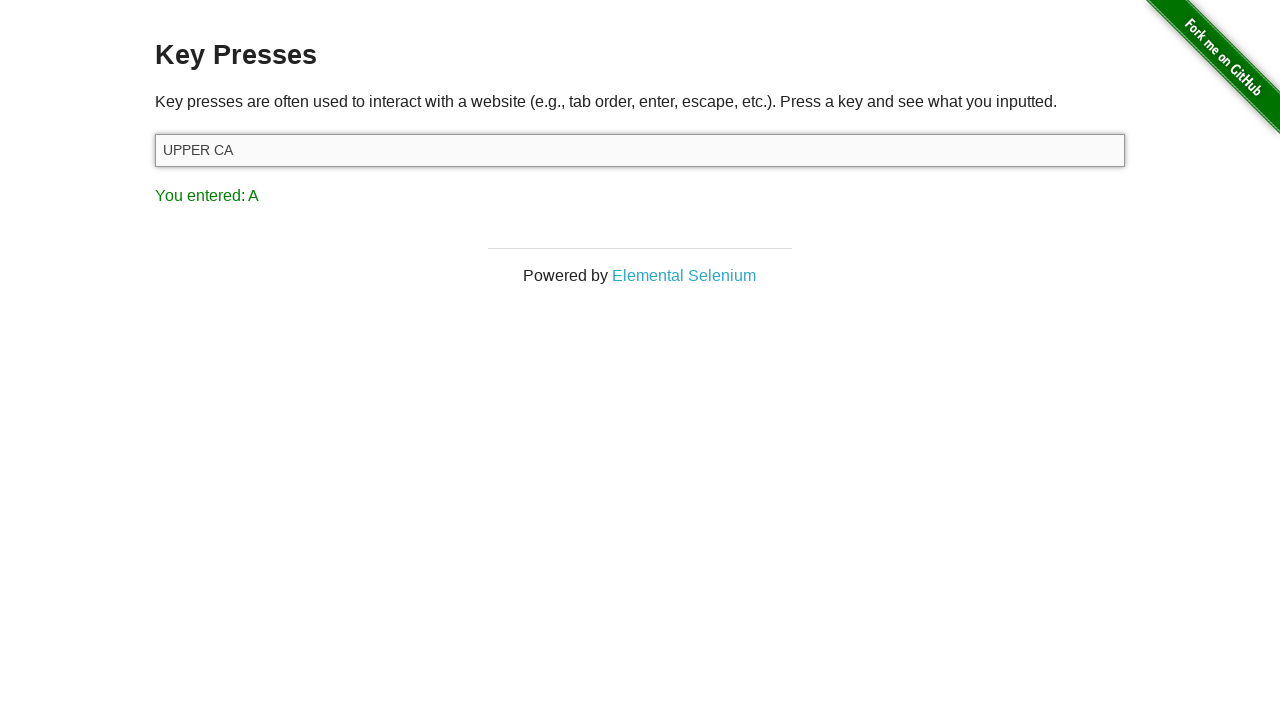

Pressed Shift+S on input#target
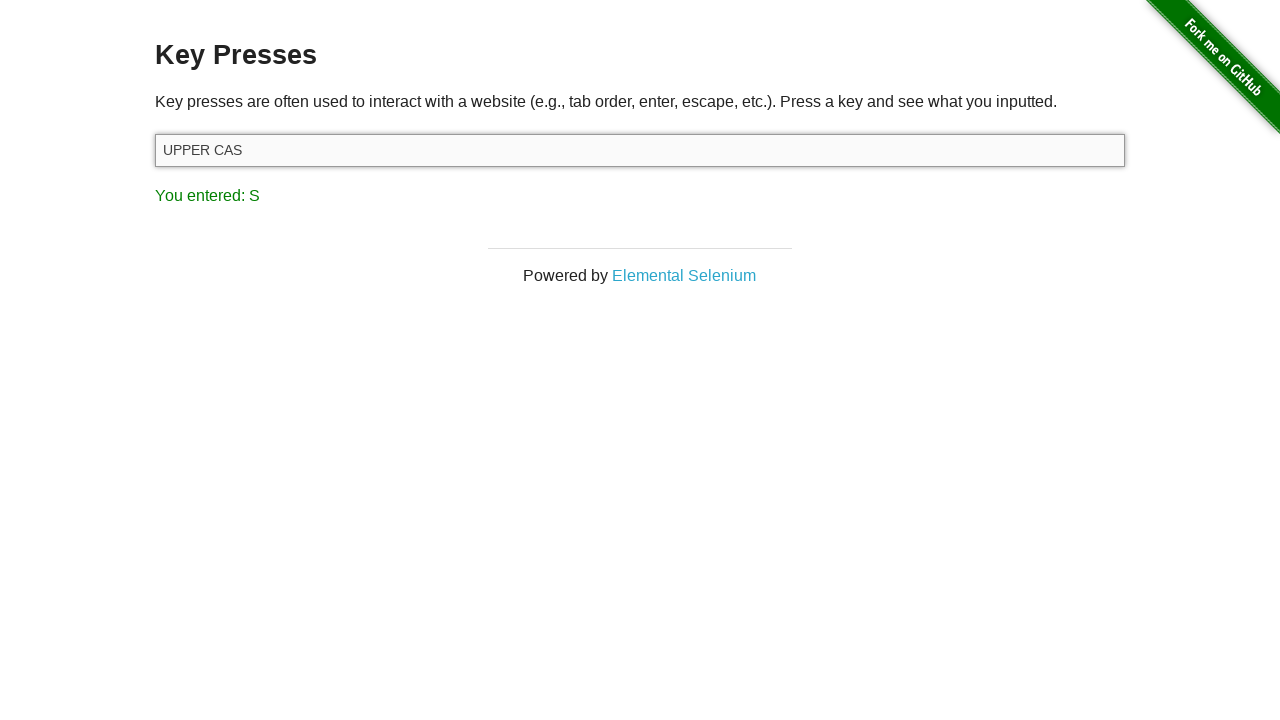

Pressed Shift+E on input#target
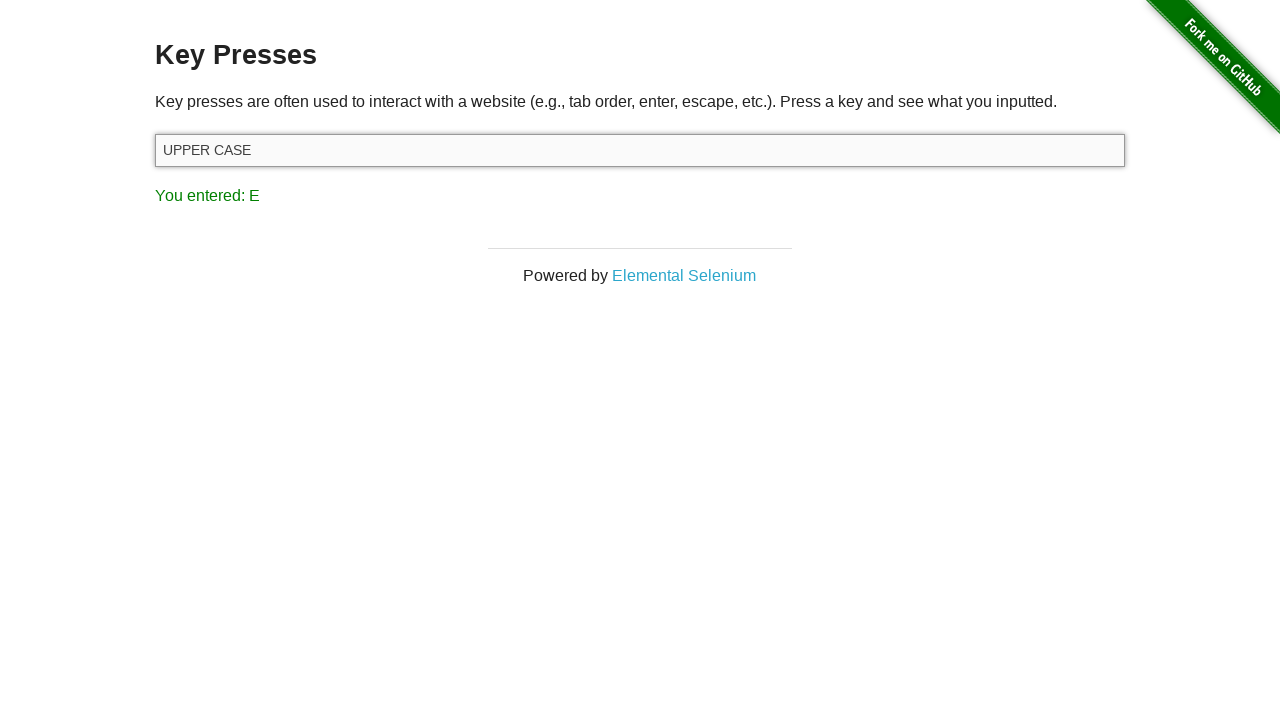

Typed lowercase text '  lower case' on input#target
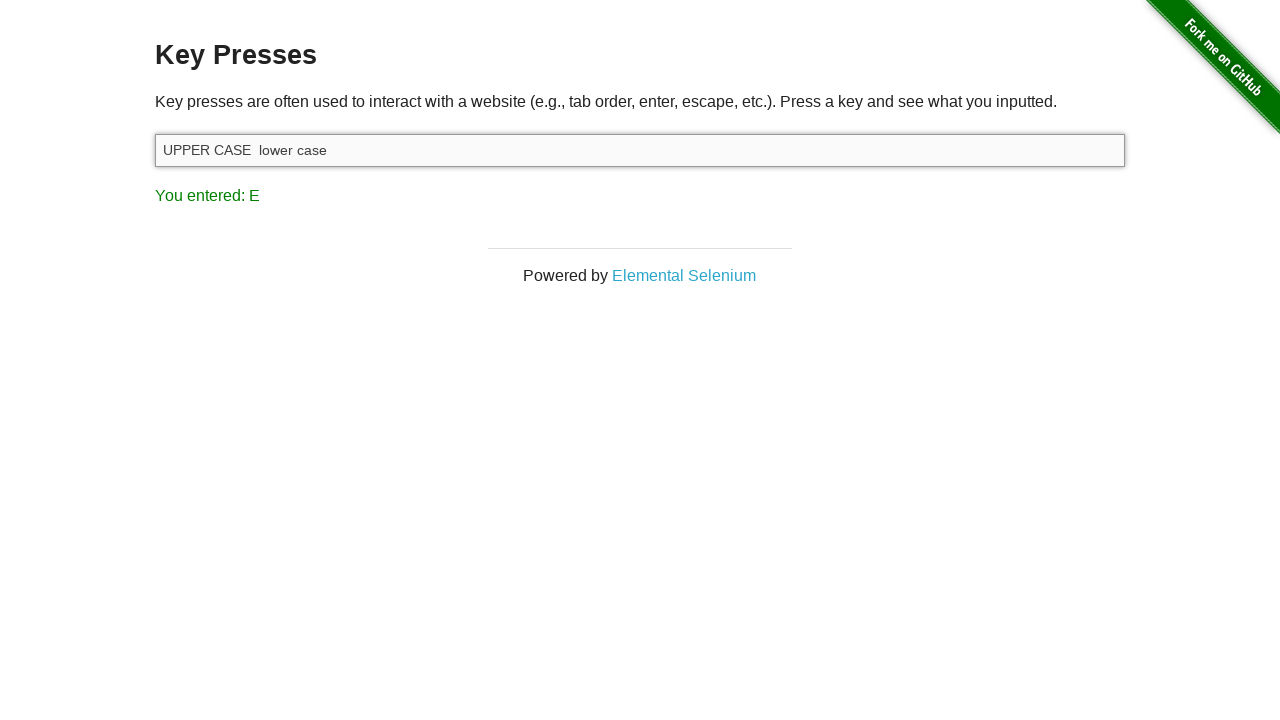

Verified input field contains text (length > 0)
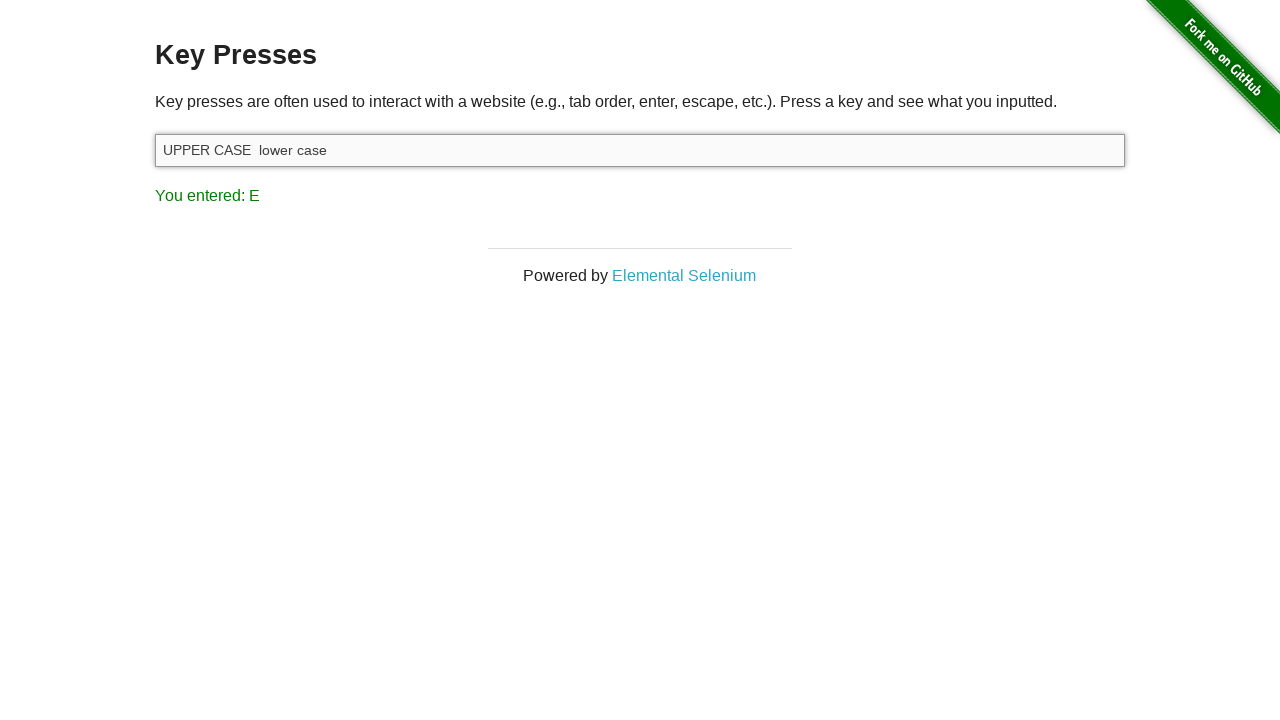

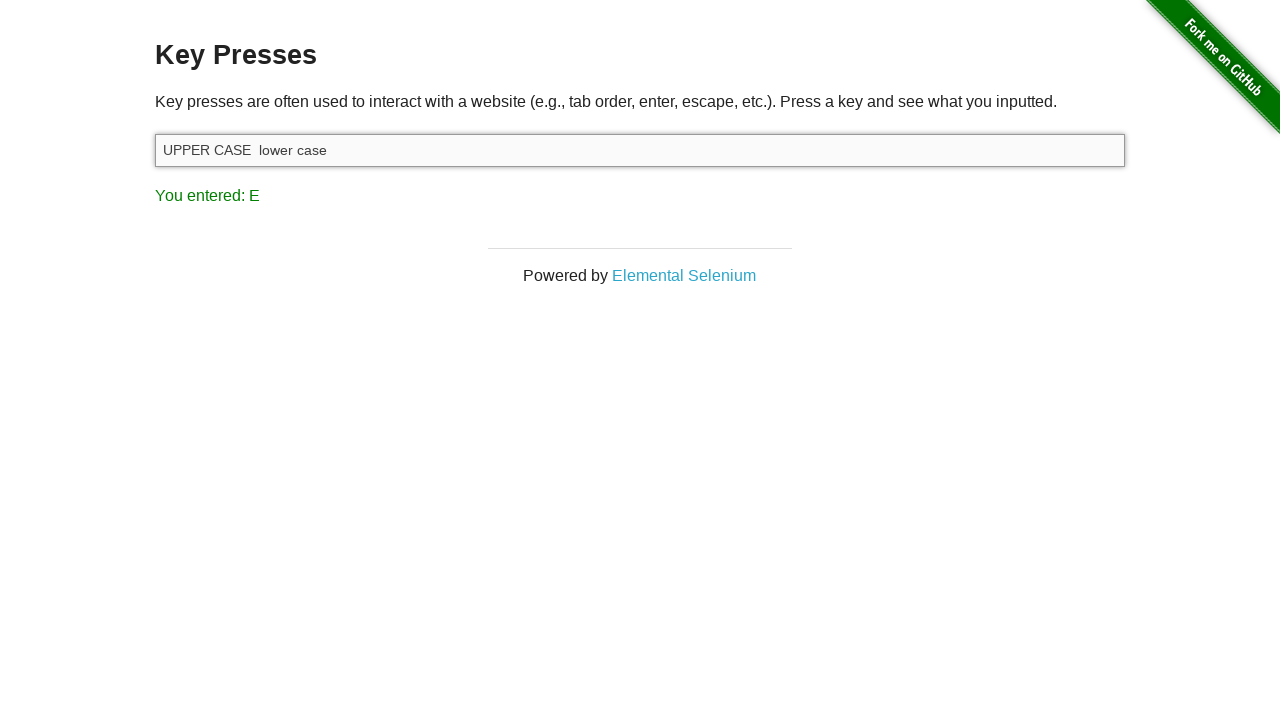